Tests a button element on a QA practice page by verifying the button exists, clicking it, and checking the result text appears

Starting URL: https://www.qa-practice.com/elements/button/like_a_button

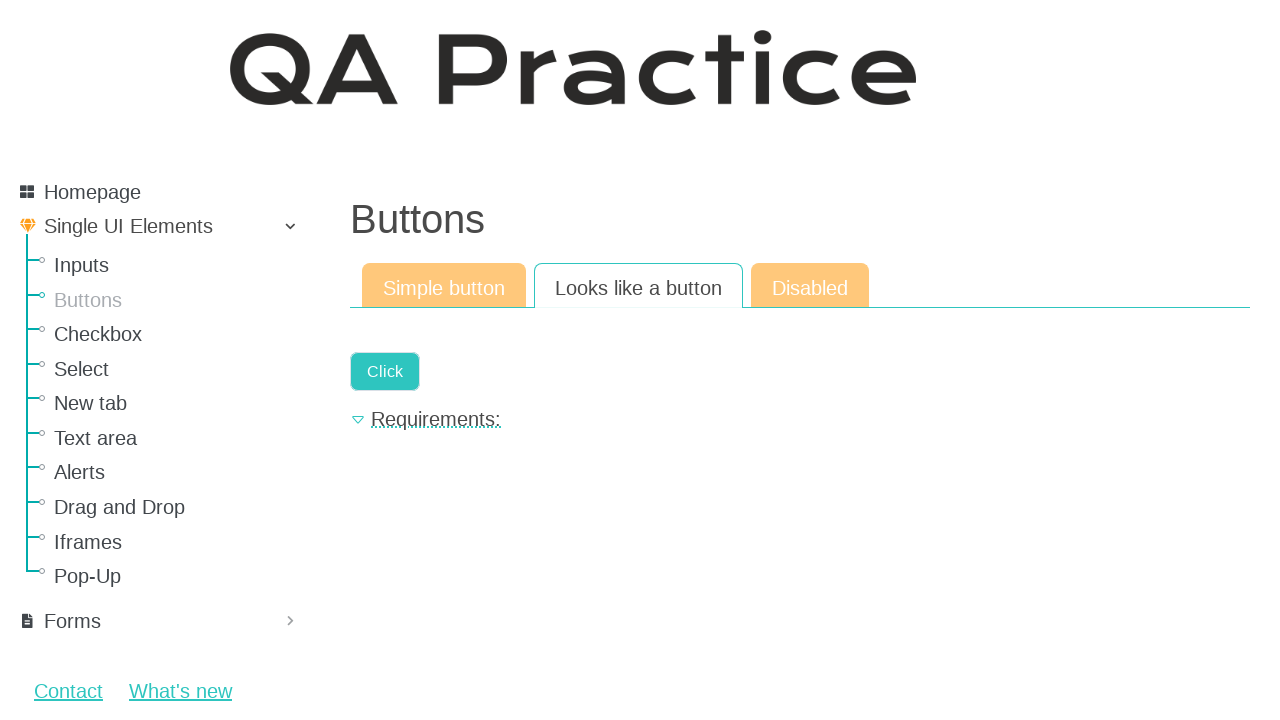

Verified like button is visible
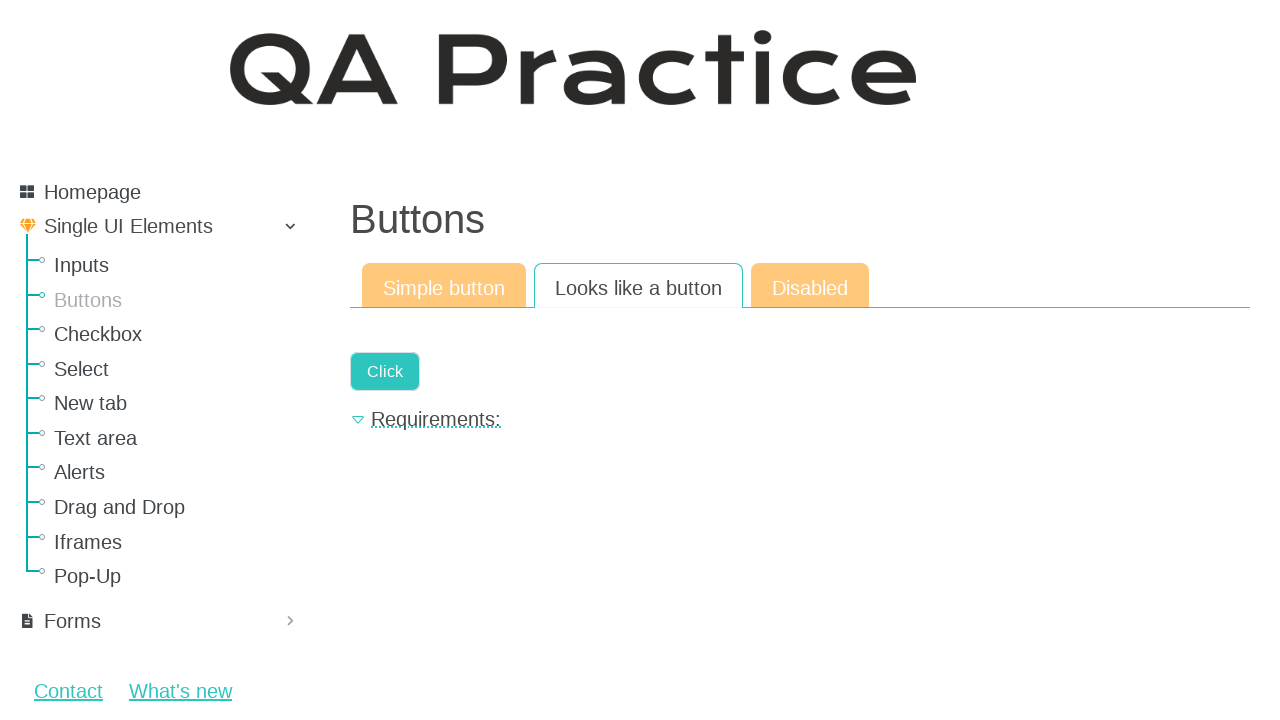

Clicked the like button at (385, 372) on .a-button
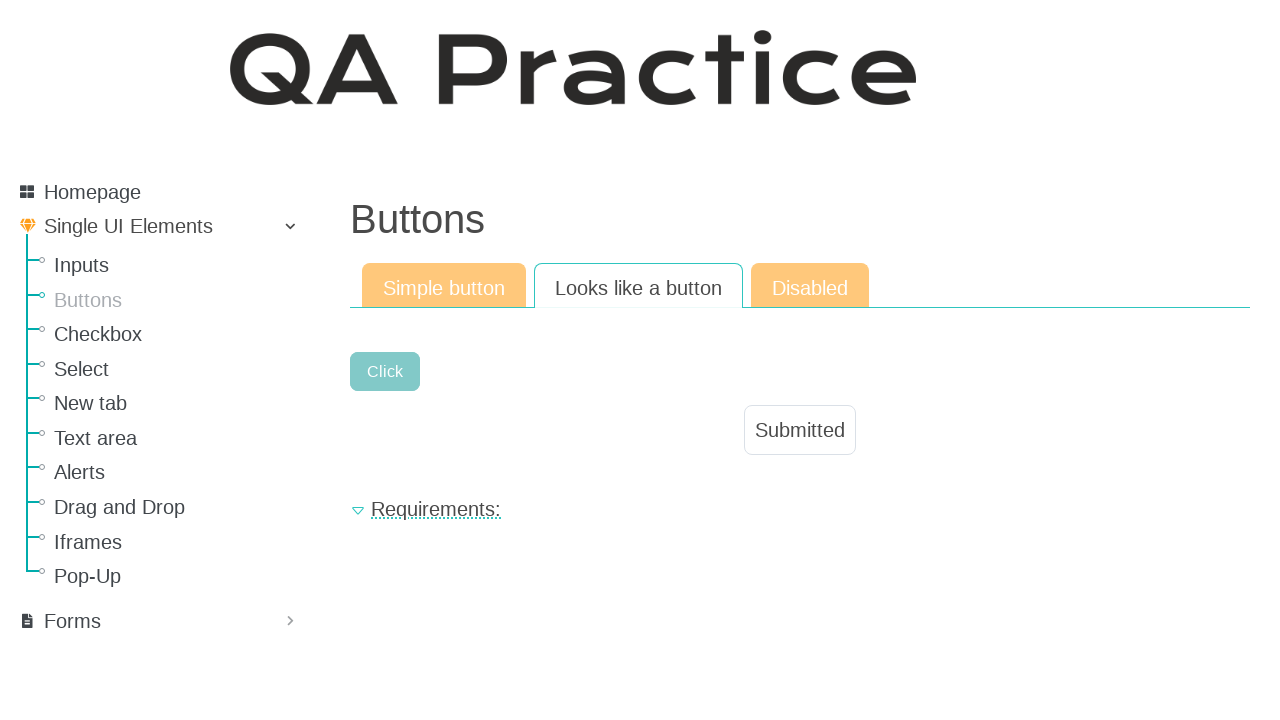

Verified result text appeared after clicking like button
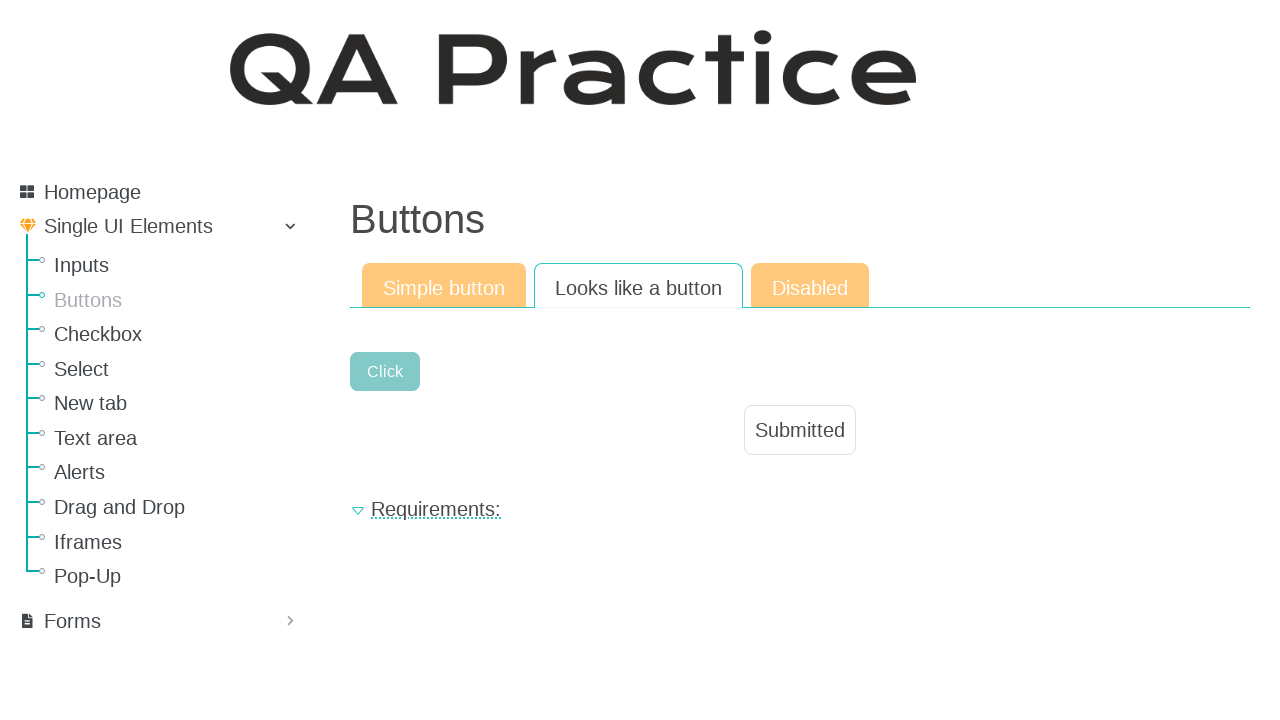

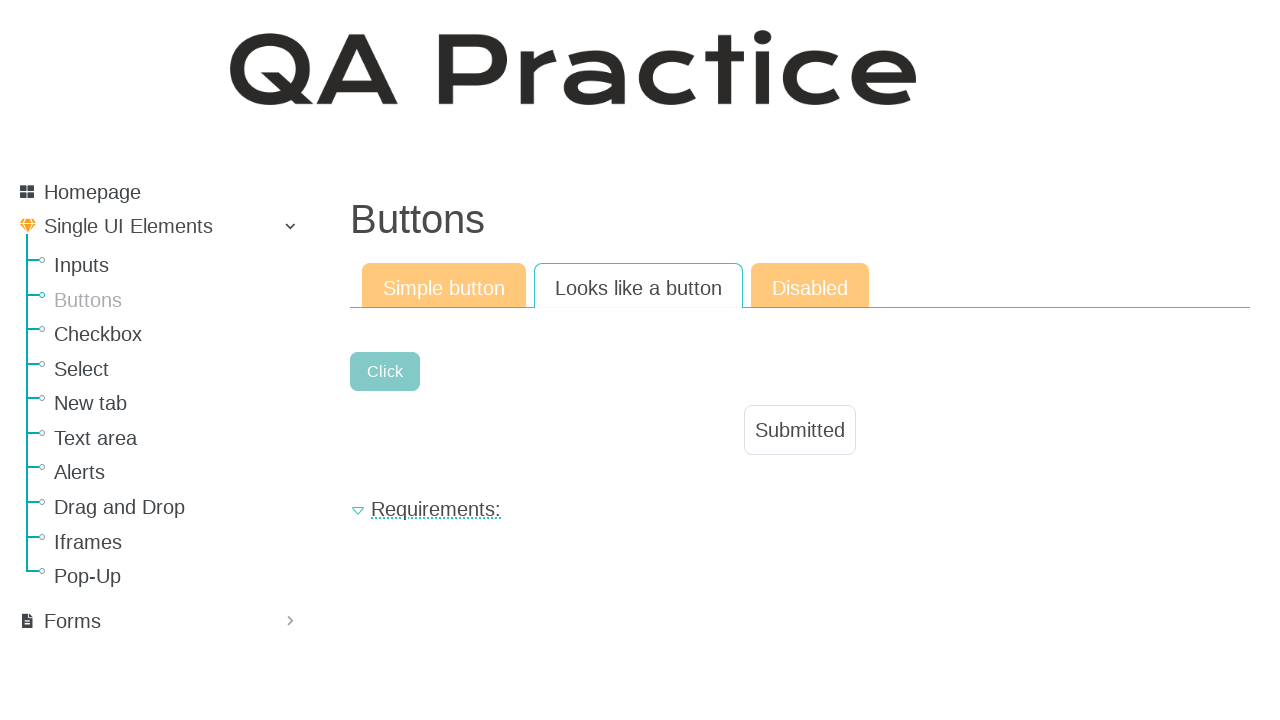